Tests mouse movement to specific viewport coordinates.

Starting URL: https://www.selenium.dev/selenium/web/mouse_interaction.html

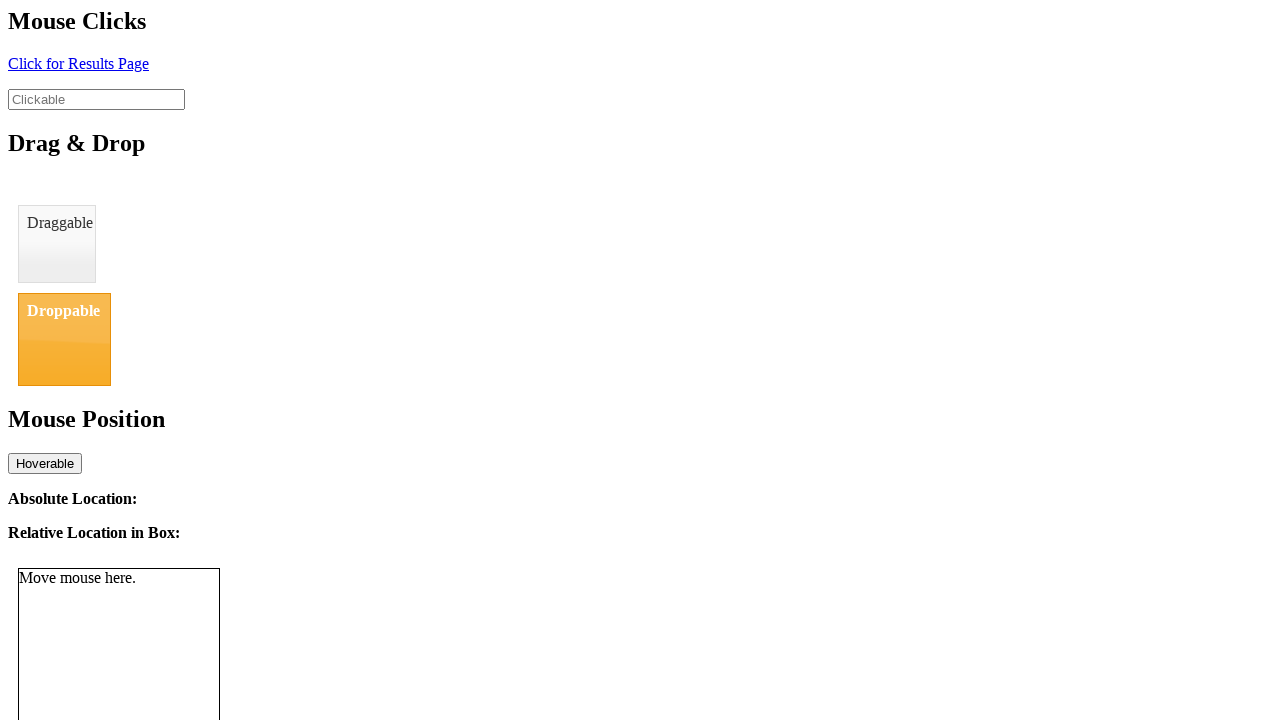

Moved mouse to viewport coordinates (8, 12) at (8, 12)
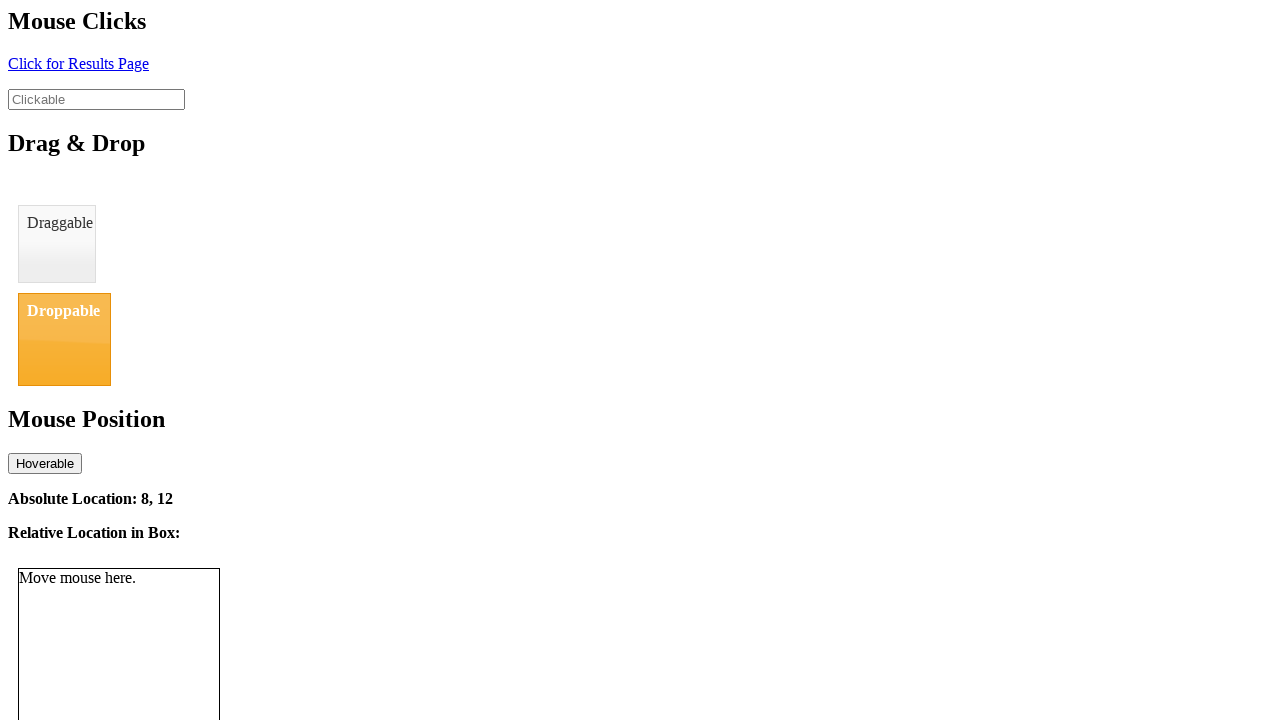

Verified location tracking element loaded
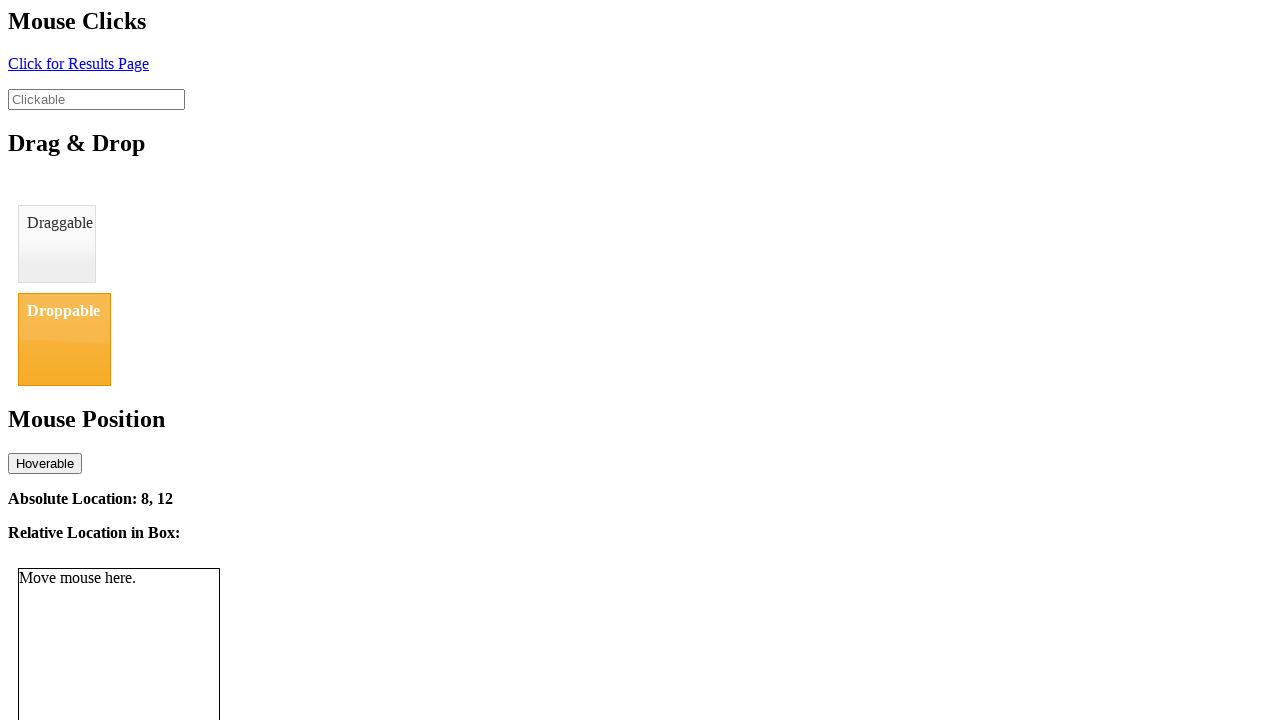

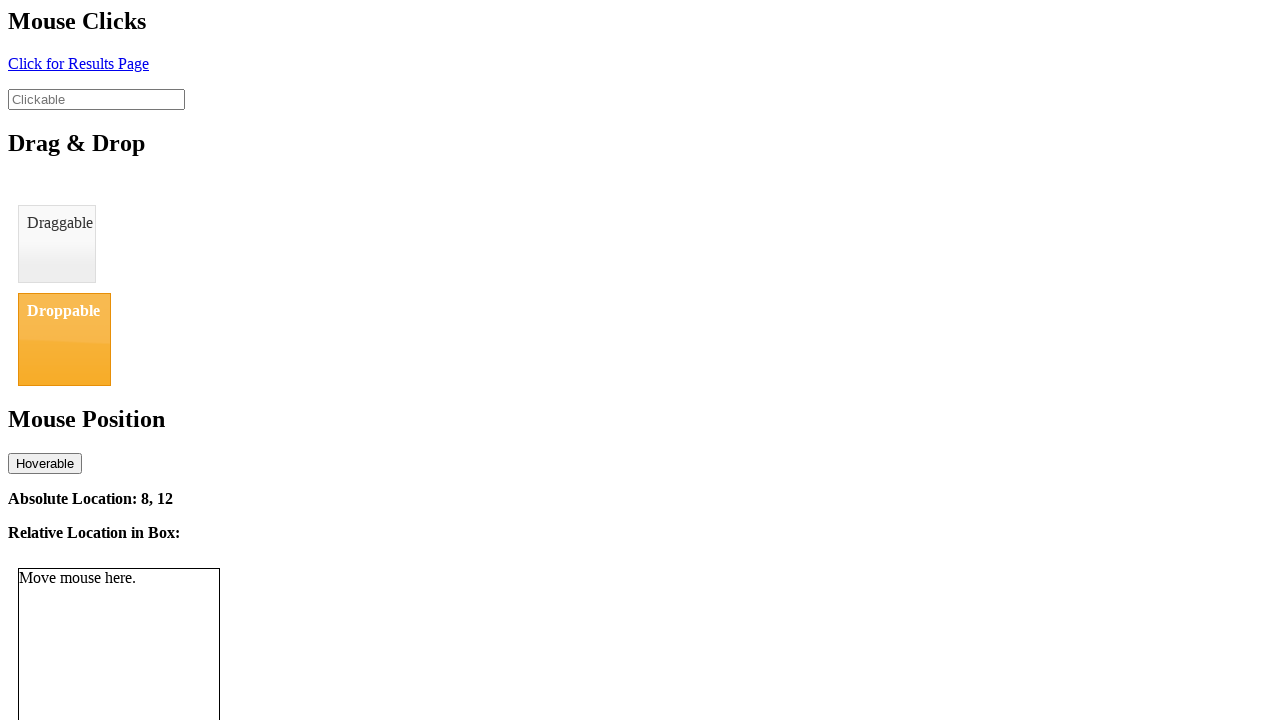